Tests multiple window handling by clicking a link to open a new window, switching to the child window to verify its content, then switching back to the parent window to verify its content.

Starting URL: https://the-internet.herokuapp.com

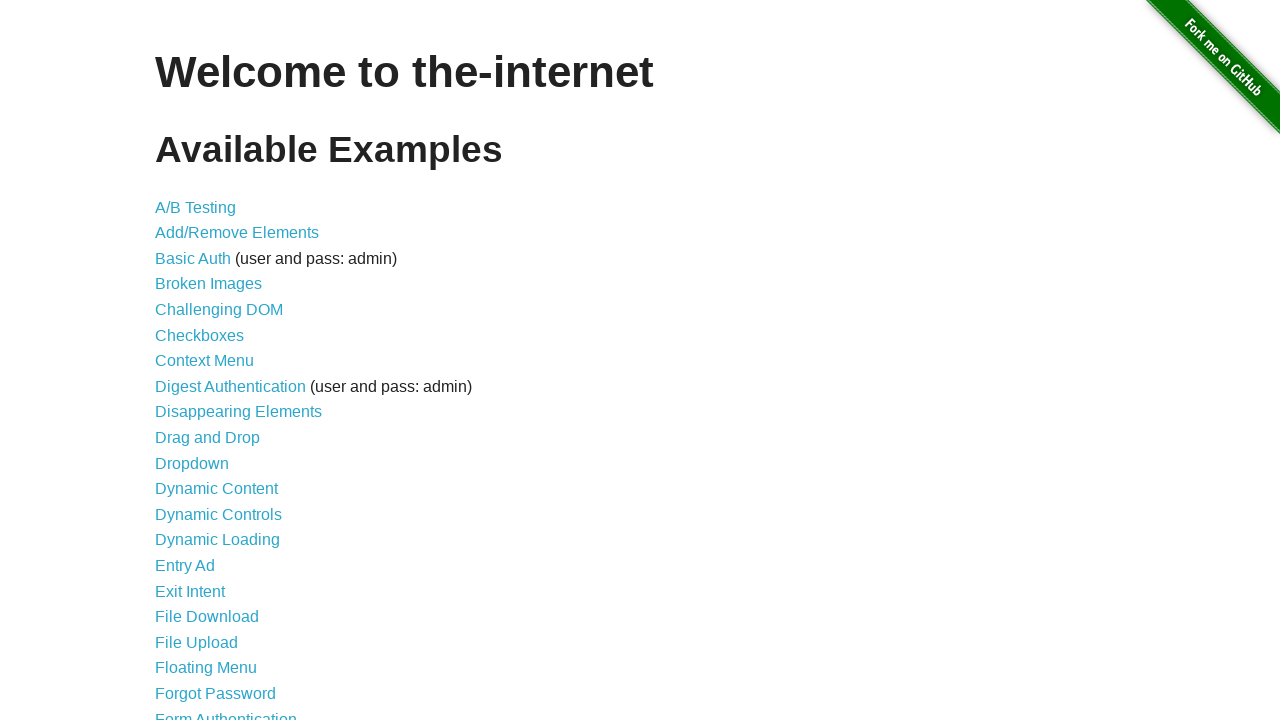

Clicked 'Multiple Windows' link at (218, 369) on xpath=//a[text()='Multiple Windows']
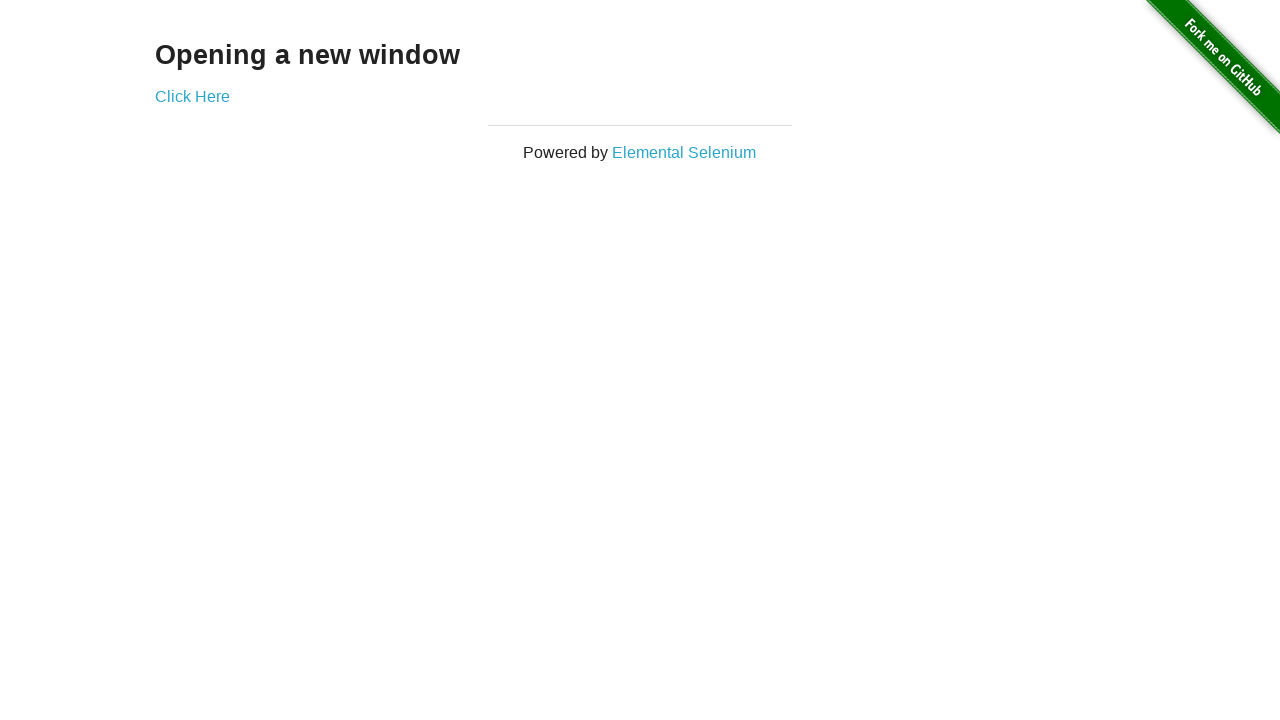

Clicked 'Click Here' link to open new window at (192, 96) on xpath=//a[text()='Click Here']
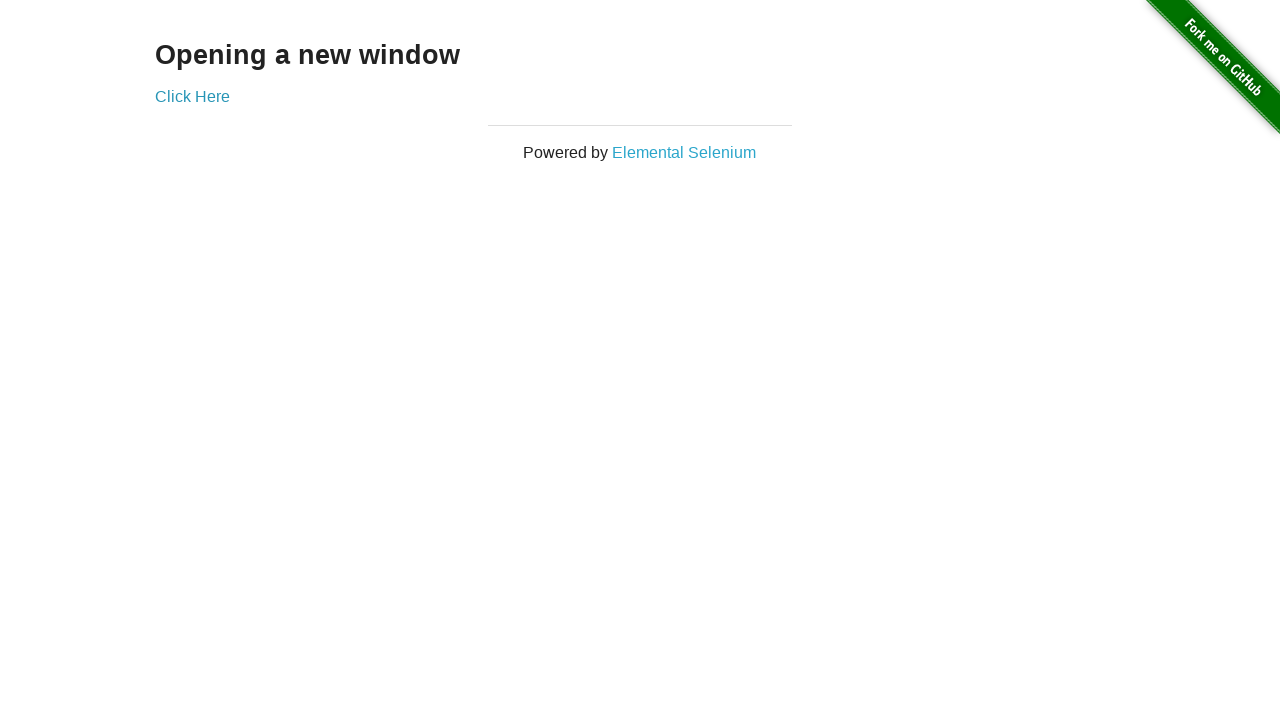

Captured new child window
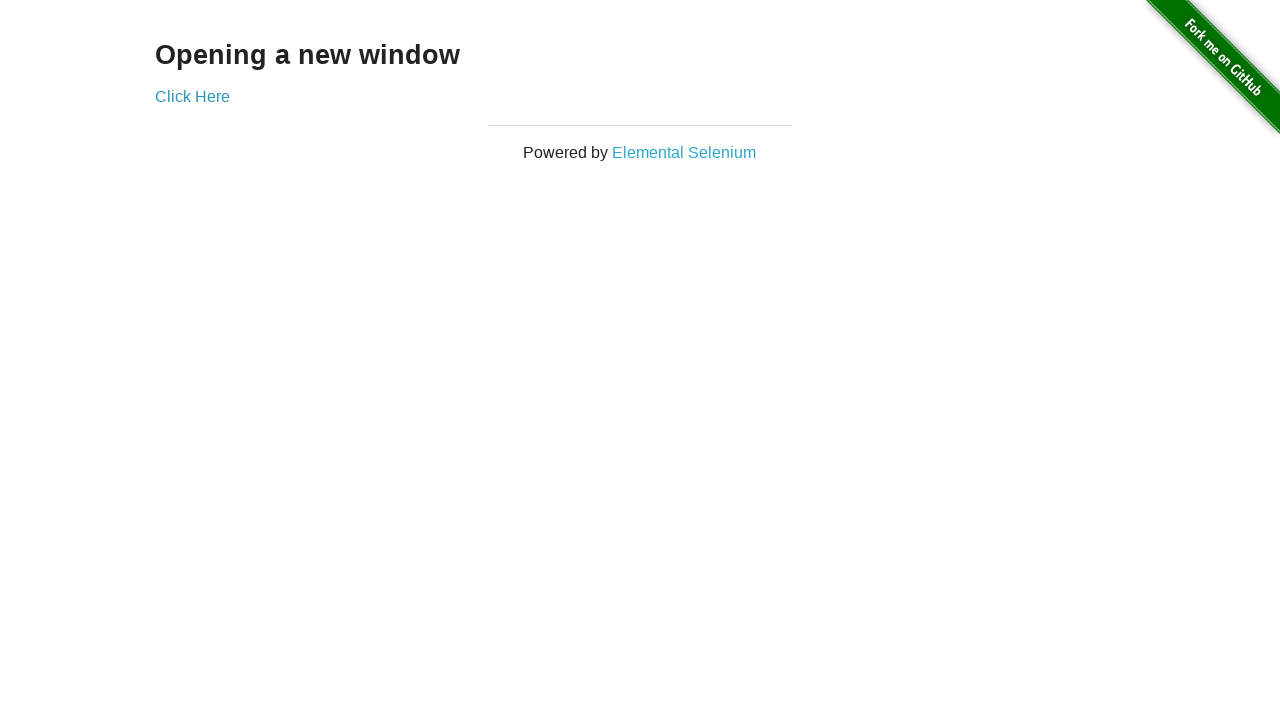

Child window page loaded
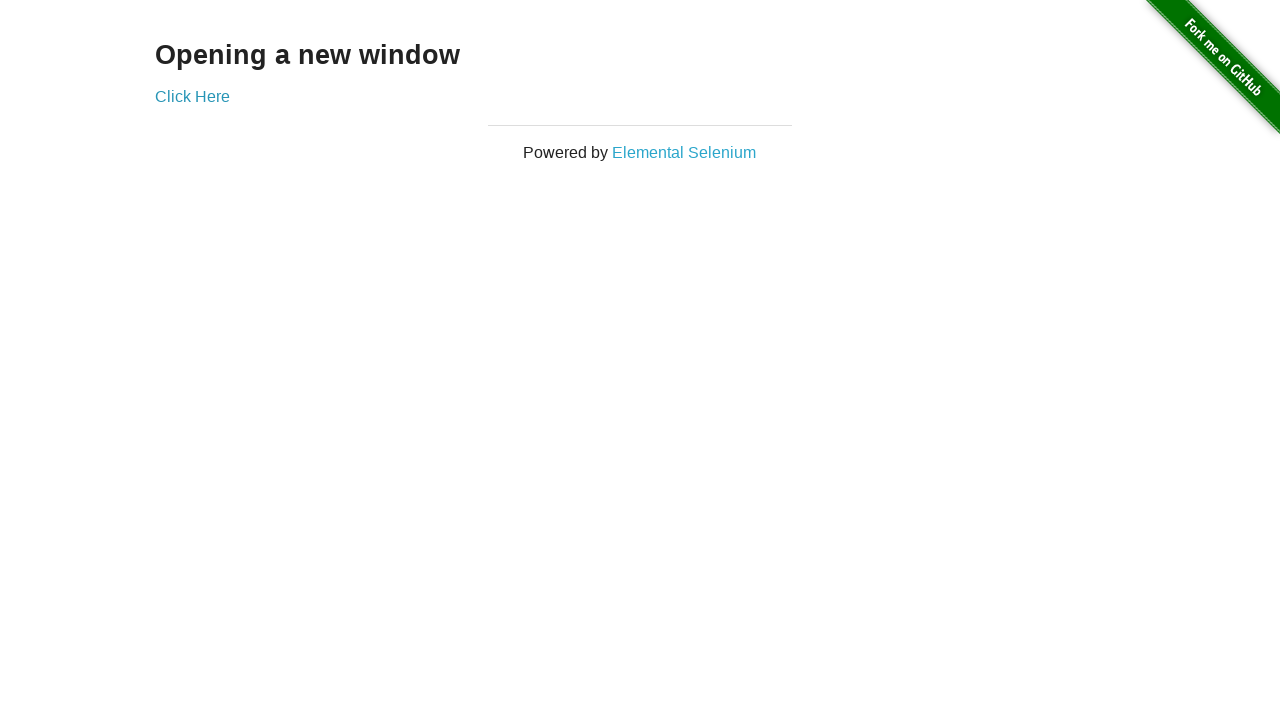

Verified h3 heading exists in child window
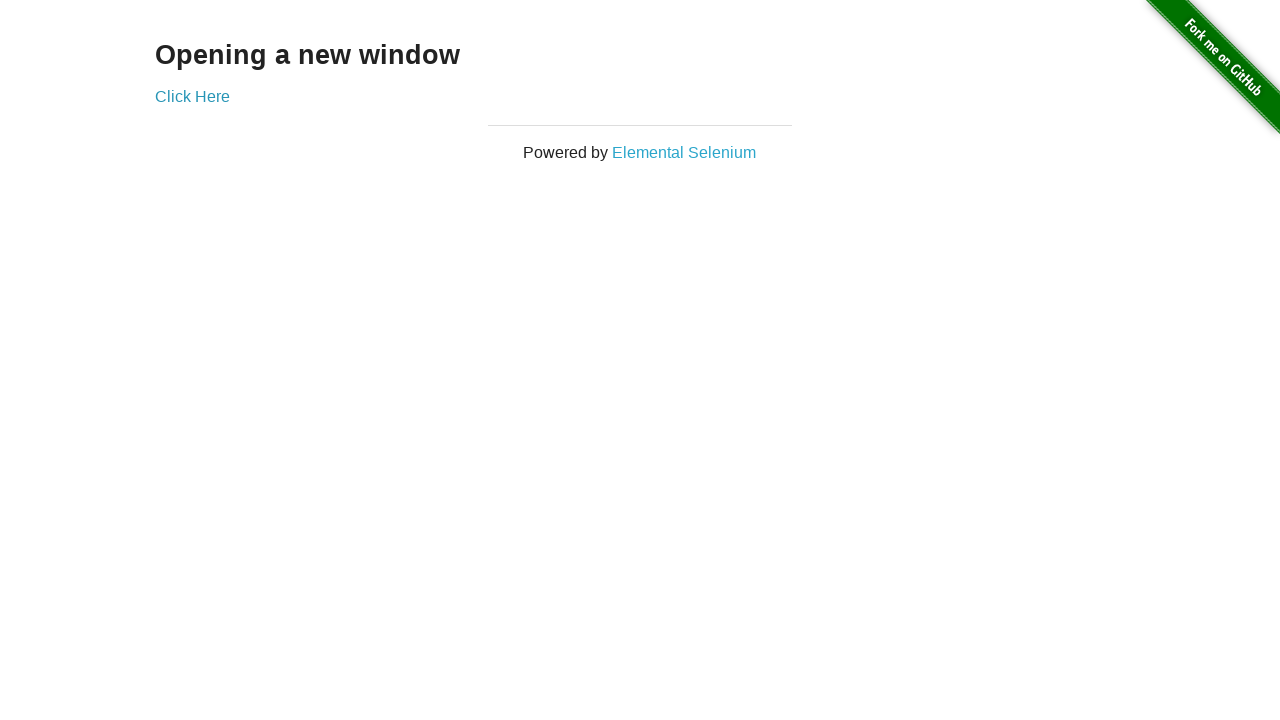

Switched back to parent window
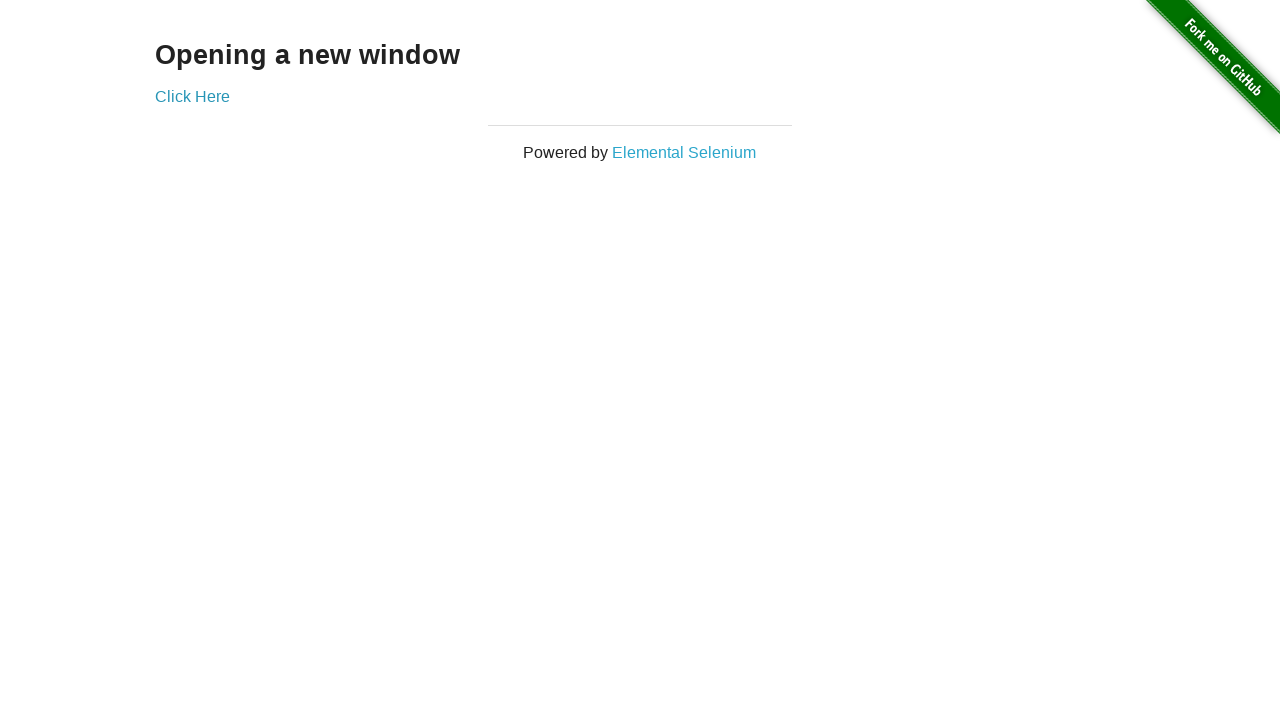

Verified h3 heading exists in parent window
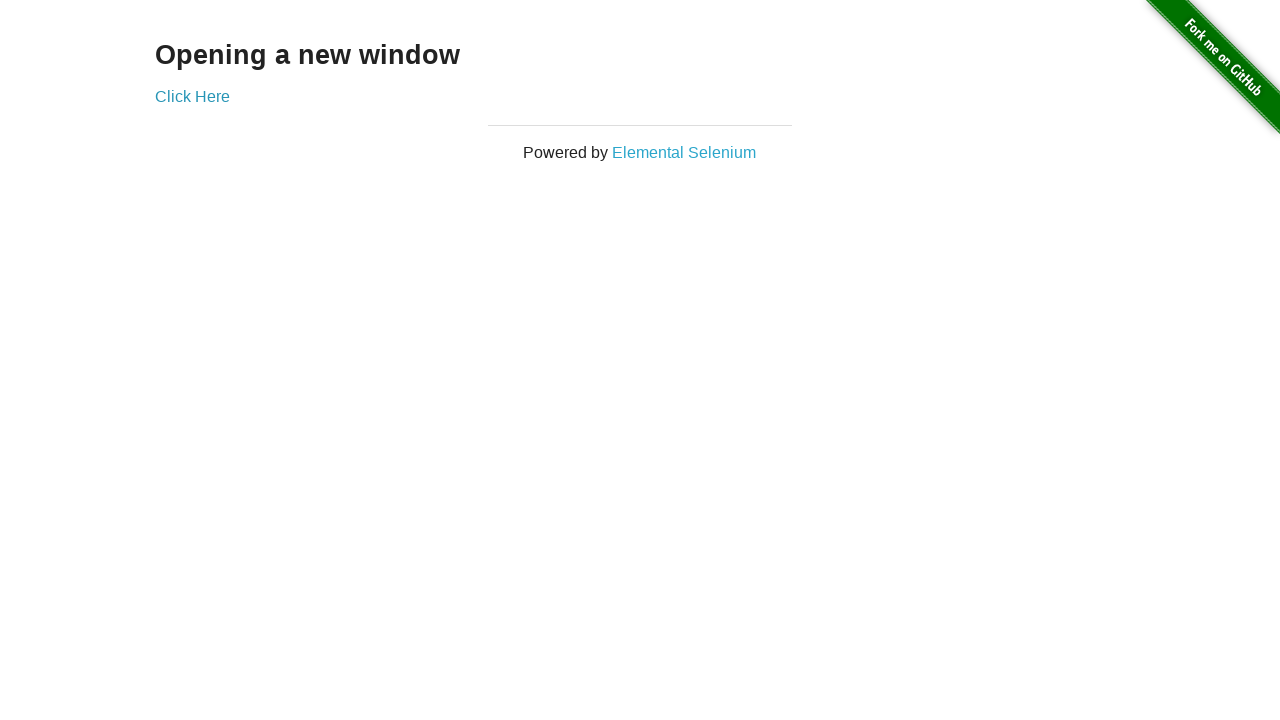

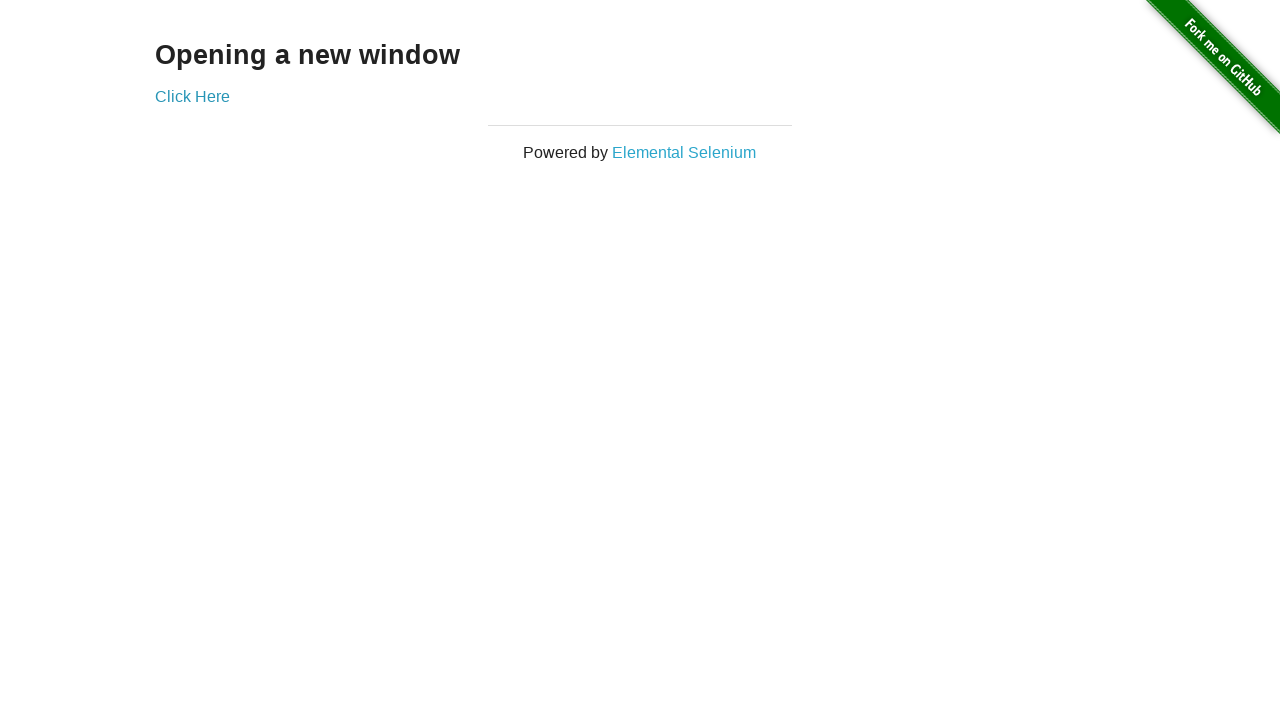